Tests alert handling by clicking a button that triggers an alert and accepting it

Starting URL: https://formy-project.herokuapp.com/switch-window

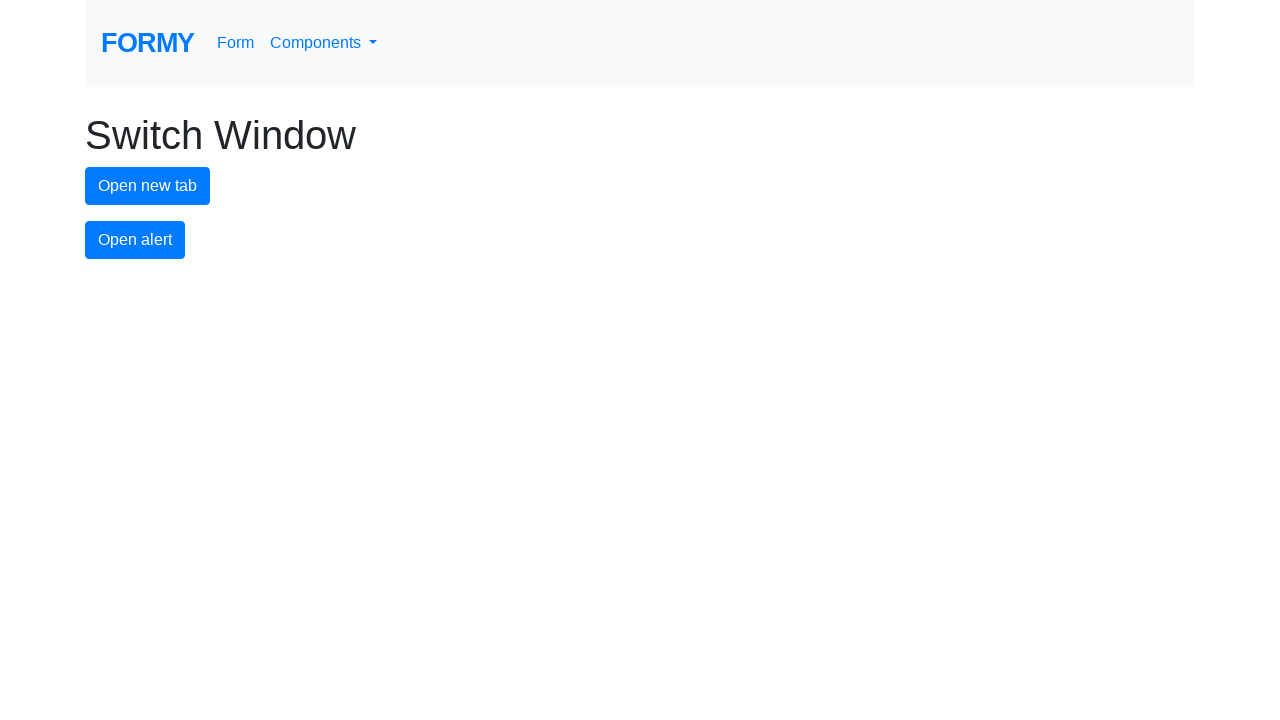

Set up dialog handler to accept alerts
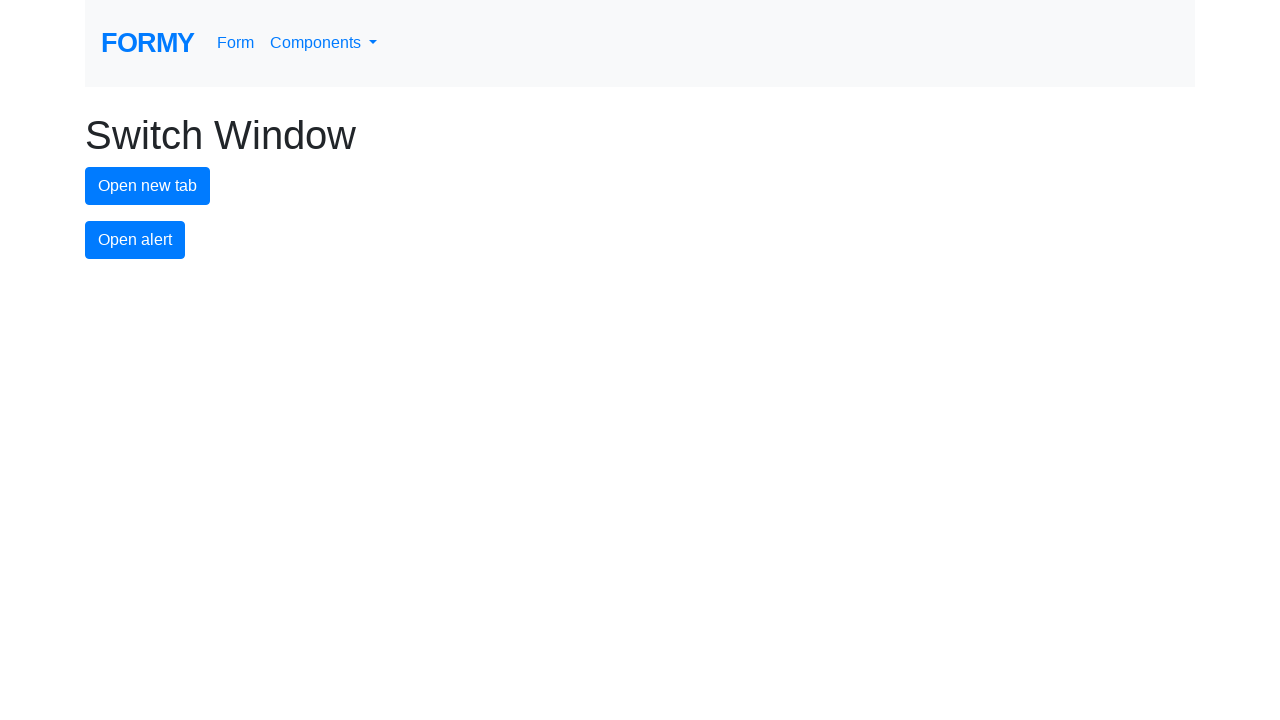

Clicked alert button to trigger alert at (135, 240) on #alert-button
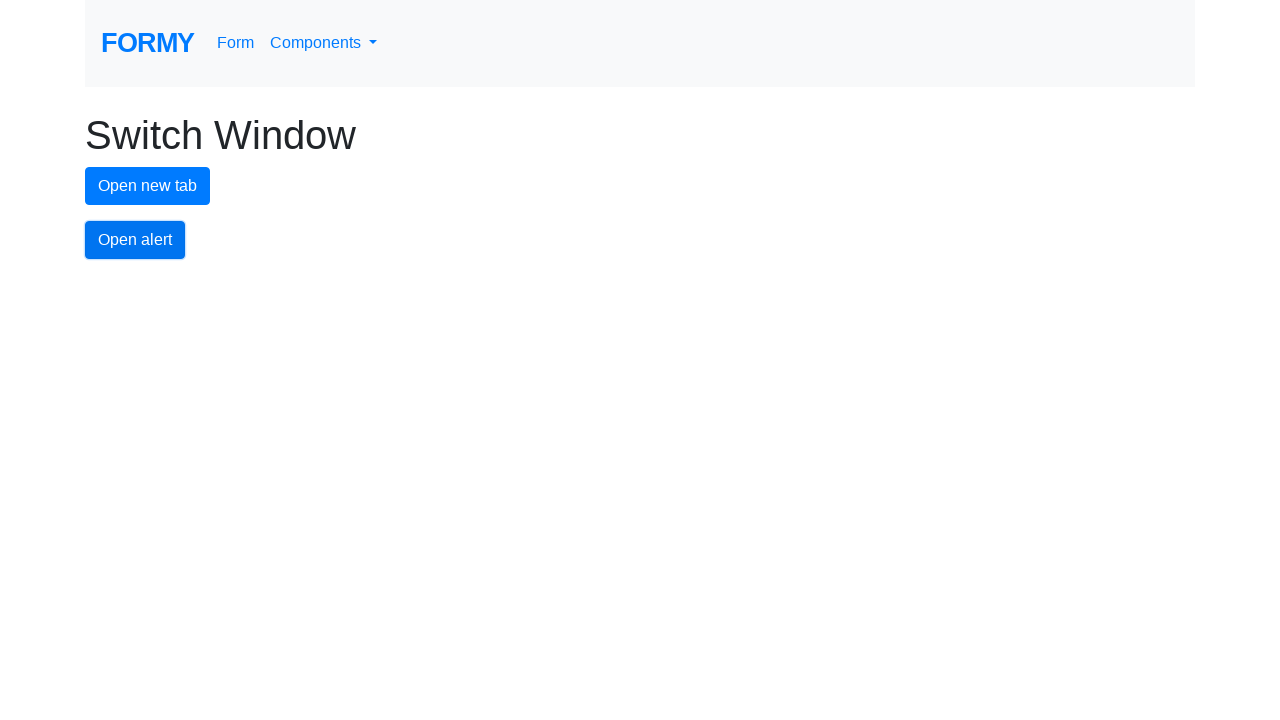

Waited for alert to be handled
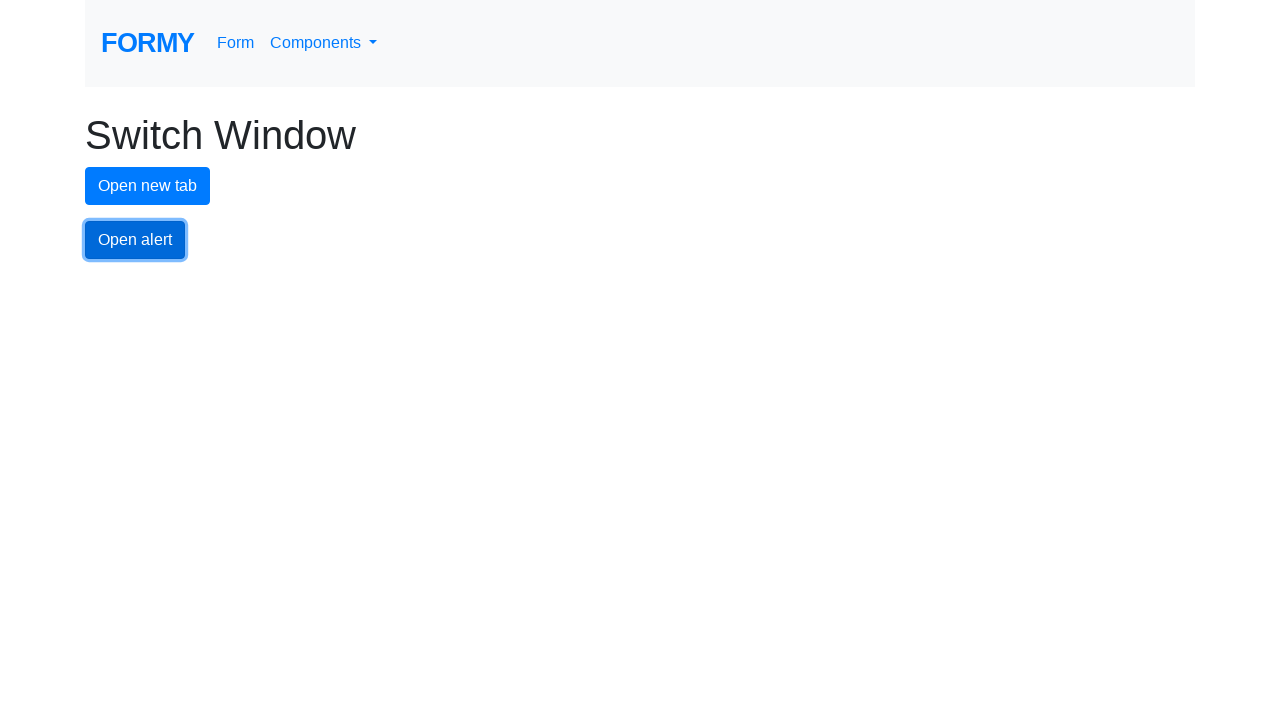

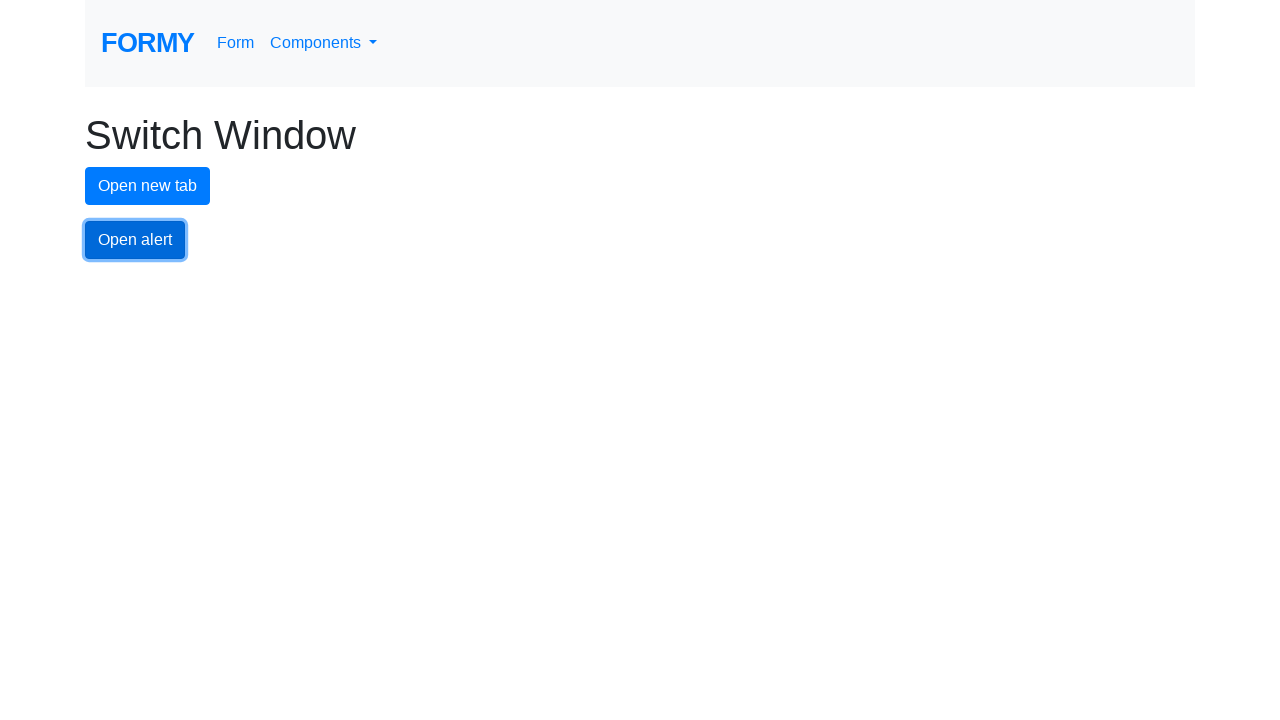